Tests adding todo items to the list by filling the input and pressing Enter, verifying the items appear in the list.

Starting URL: https://demo.playwright.dev/todomvc

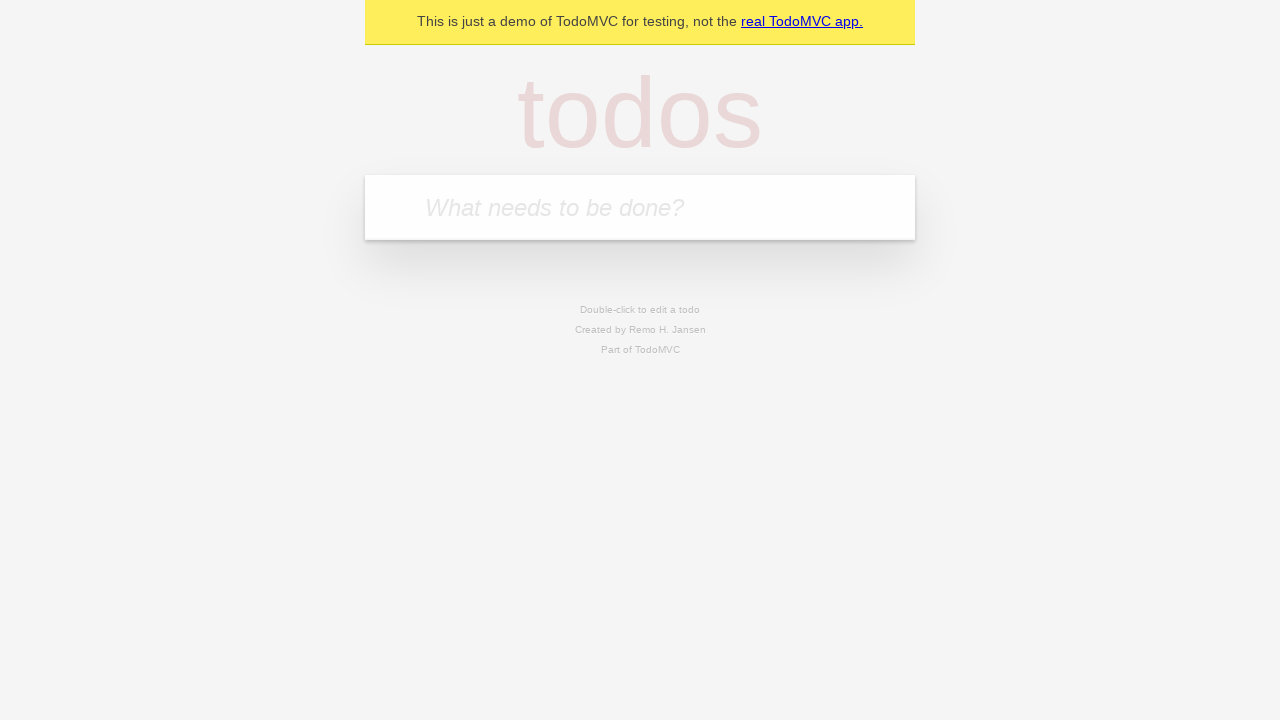

Filled todo input with 'buy some cheese' on internal:attr=[placeholder="What needs to be done?"i]
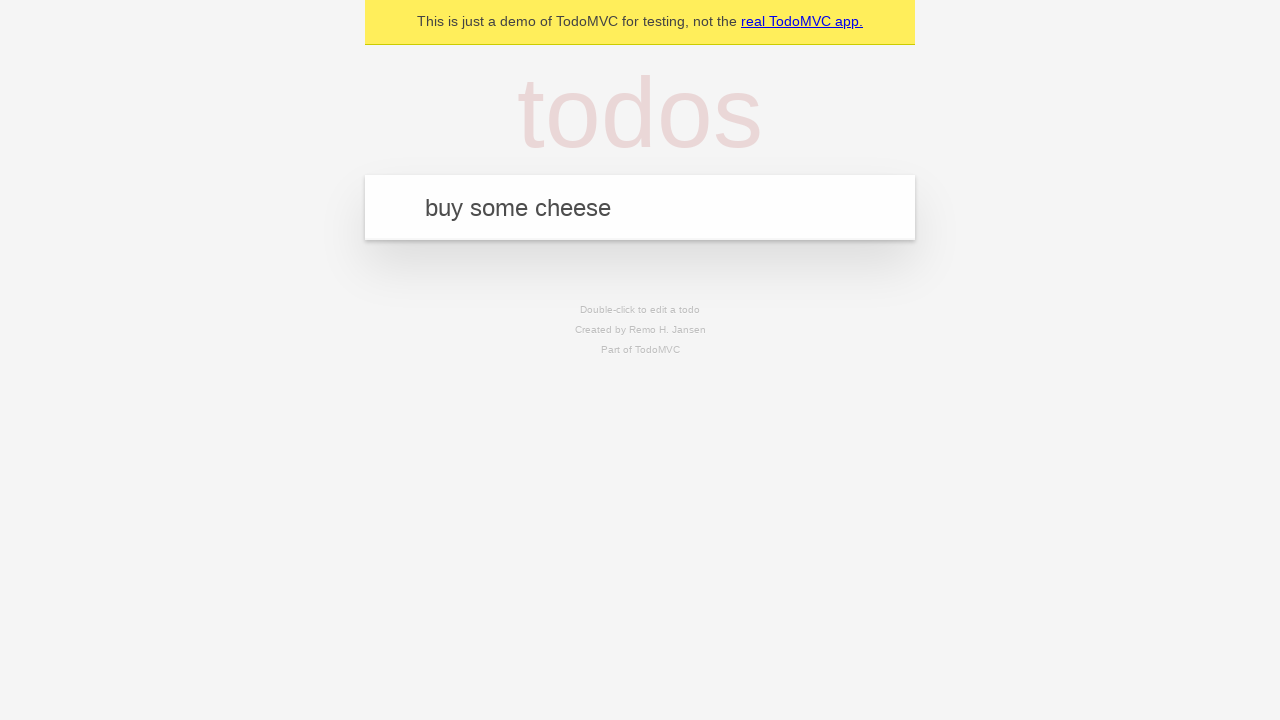

Pressed Enter to add first todo item on internal:attr=[placeholder="What needs to be done?"i]
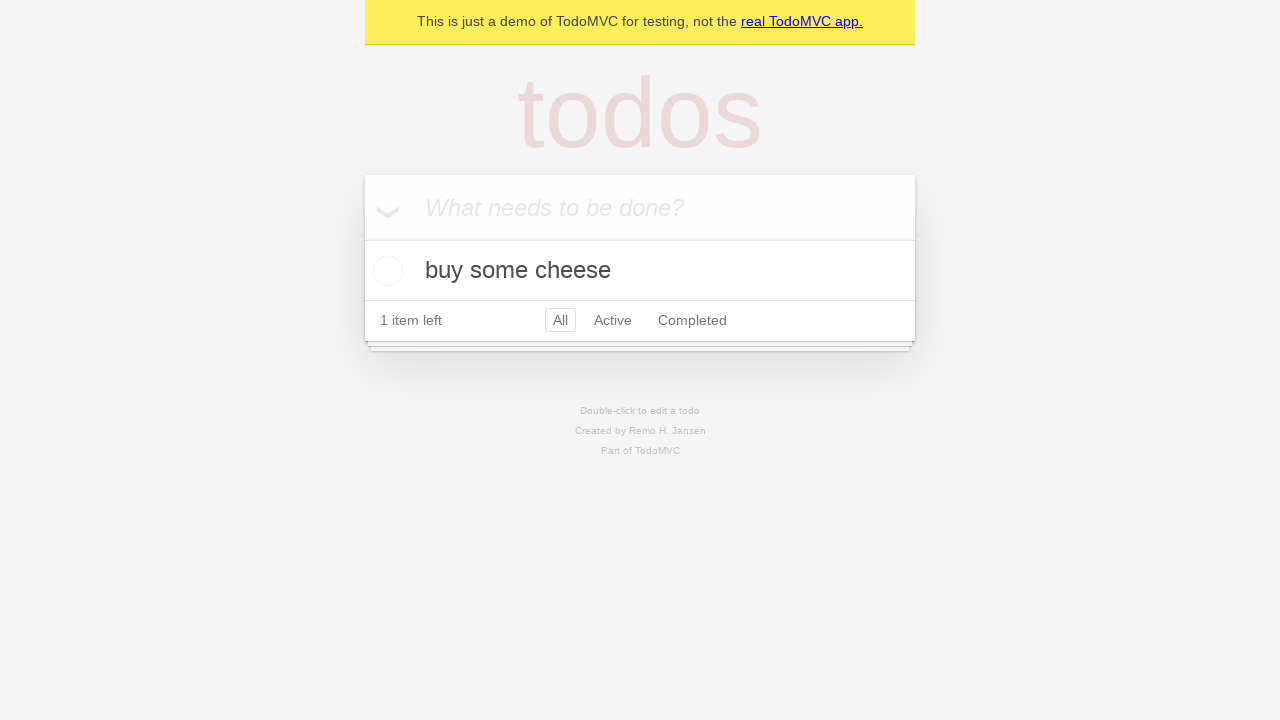

First todo item appeared in the list
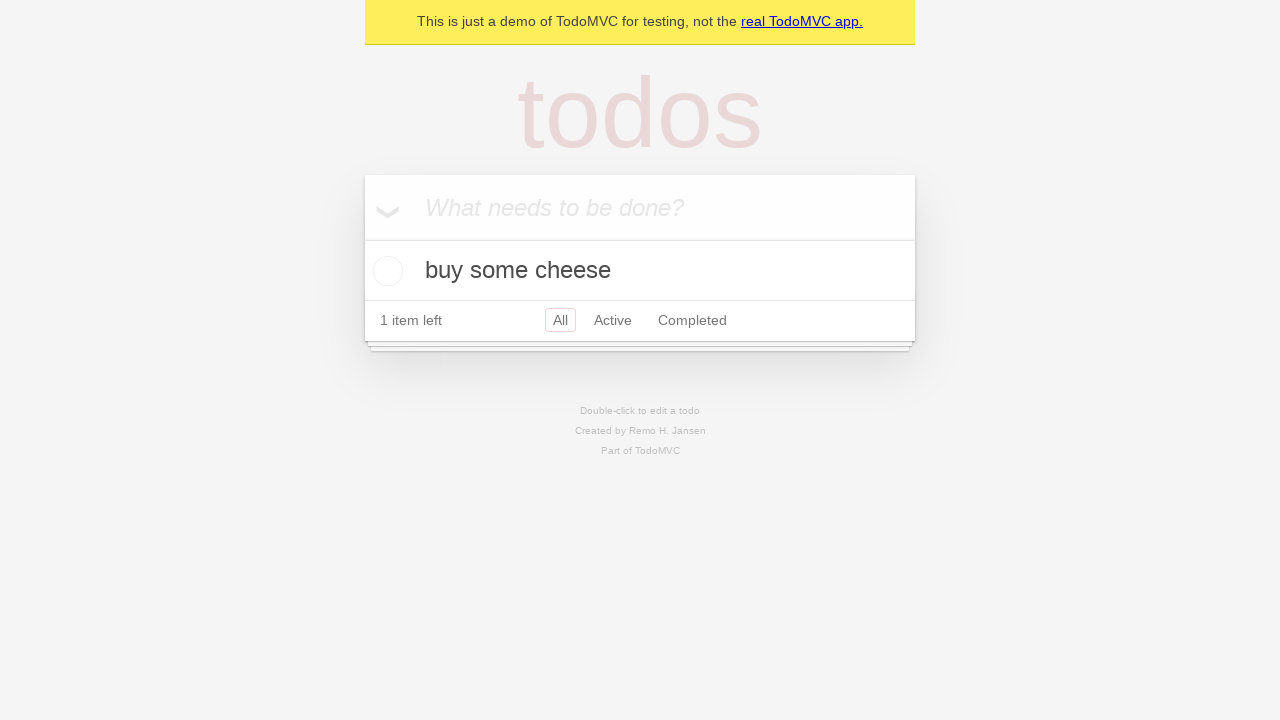

Filled todo input with 'feed the cat' on internal:attr=[placeholder="What needs to be done?"i]
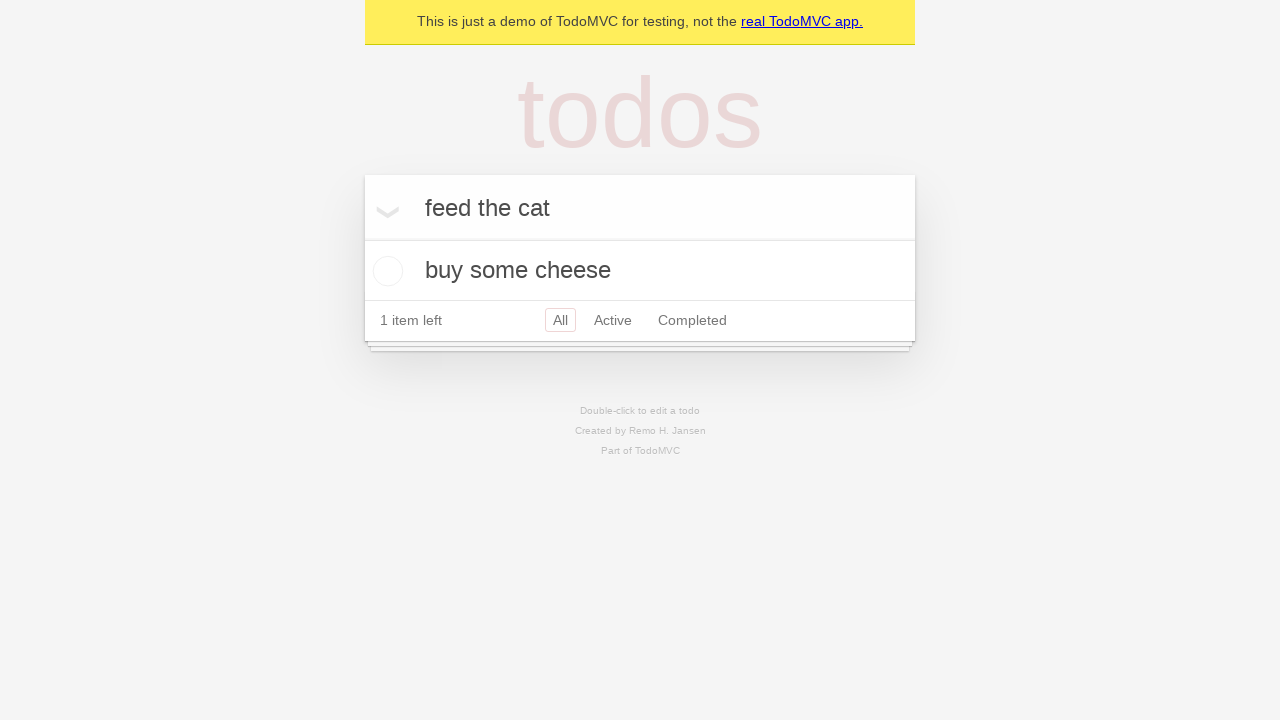

Pressed Enter to add second todo item on internal:attr=[placeholder="What needs to be done?"i]
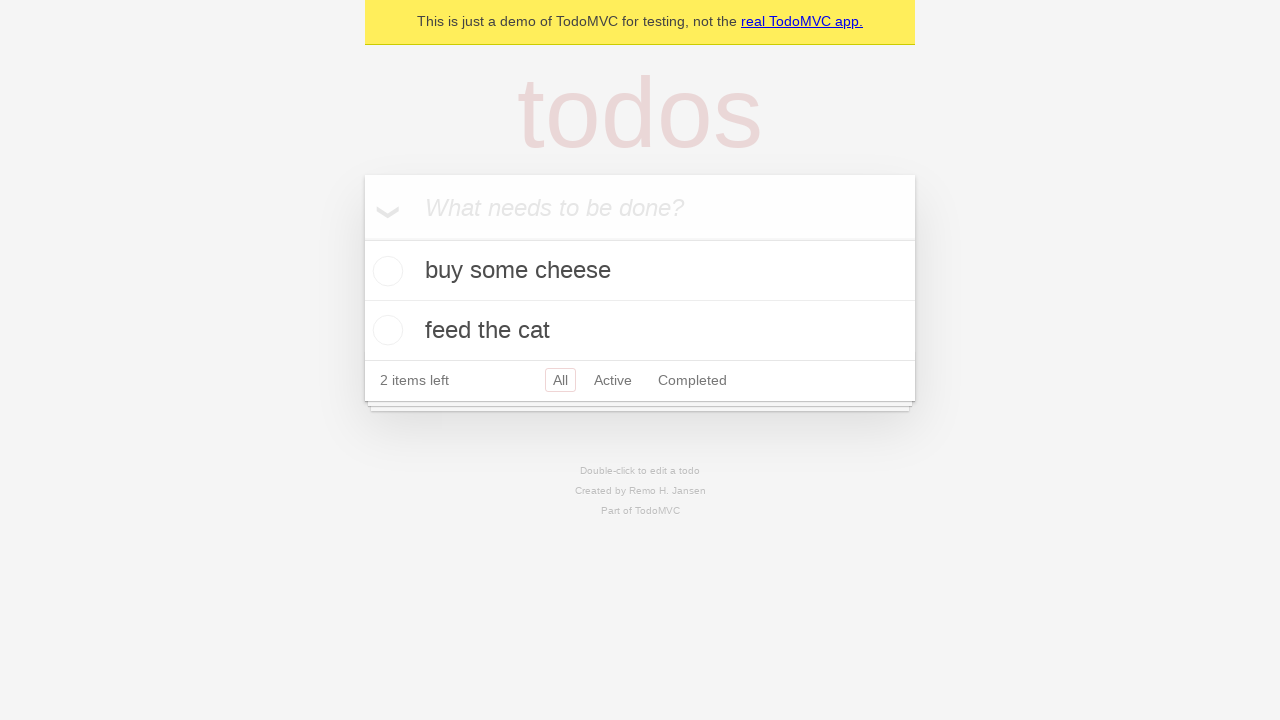

Both todo items are visible in the list
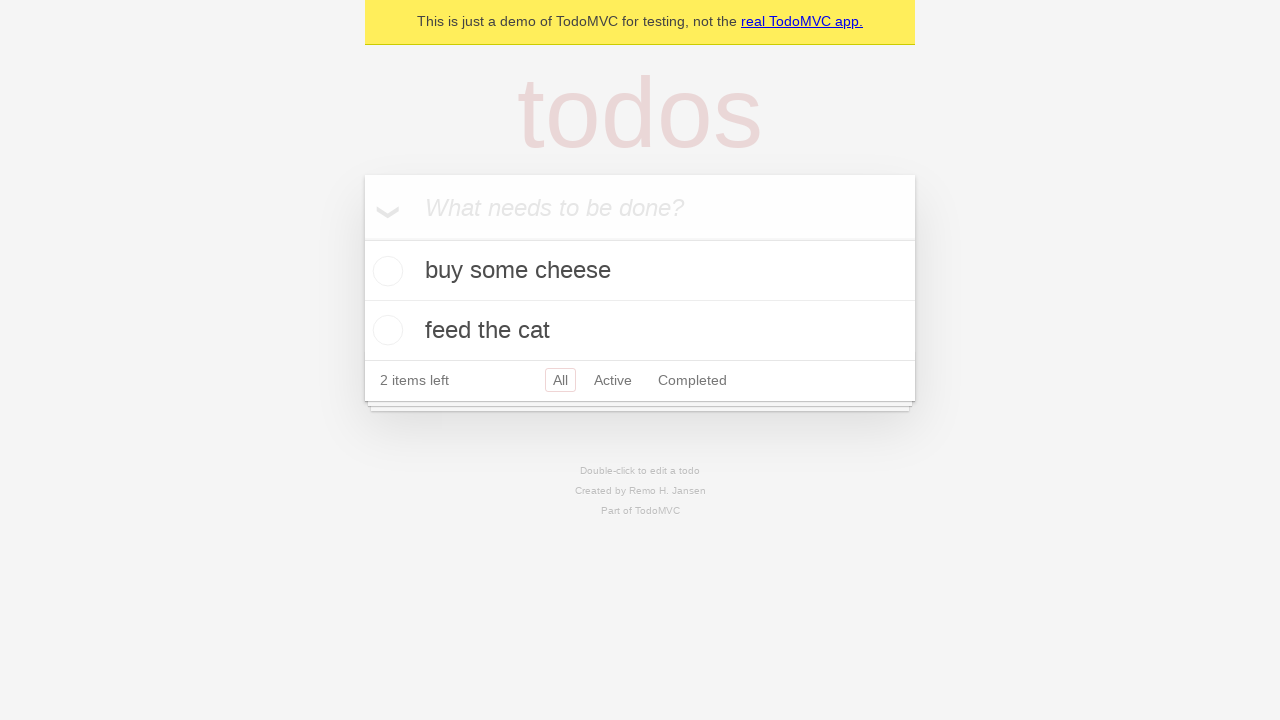

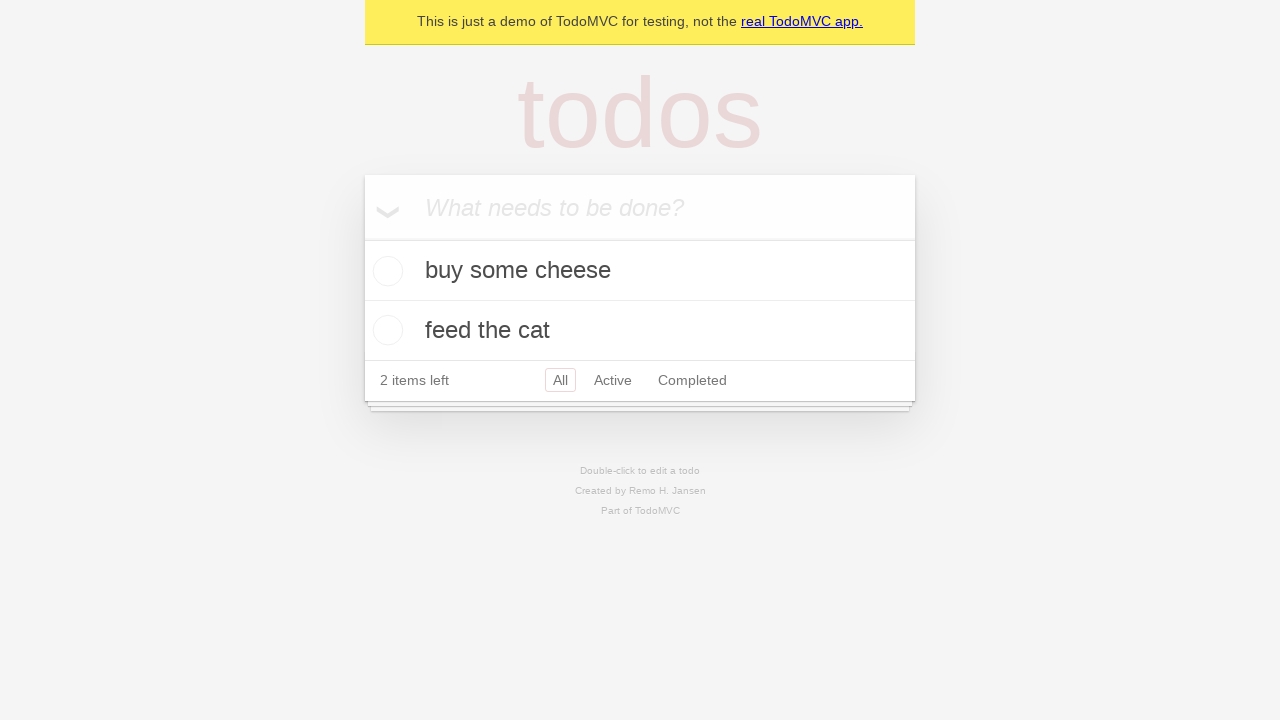